Tests infinite scroll functionality on LINE gift shop search results page by scrolling down multiple times to load more product items and verifying products are displayed.

Starting URL: https://giftshop-tw.line.me/search?useType=VOUCHER&searchValue=%E9%9B%BB%E5%AD%90

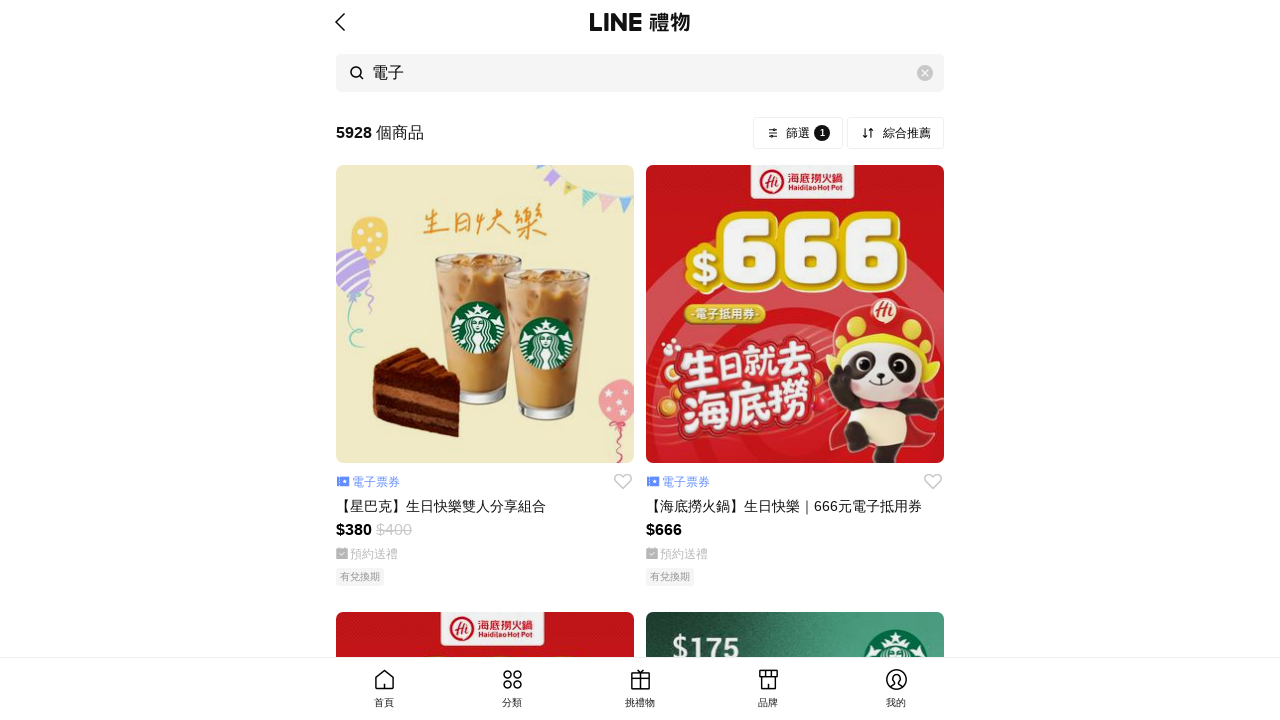

Waited for initial product items to load on LINE gift shop search results page
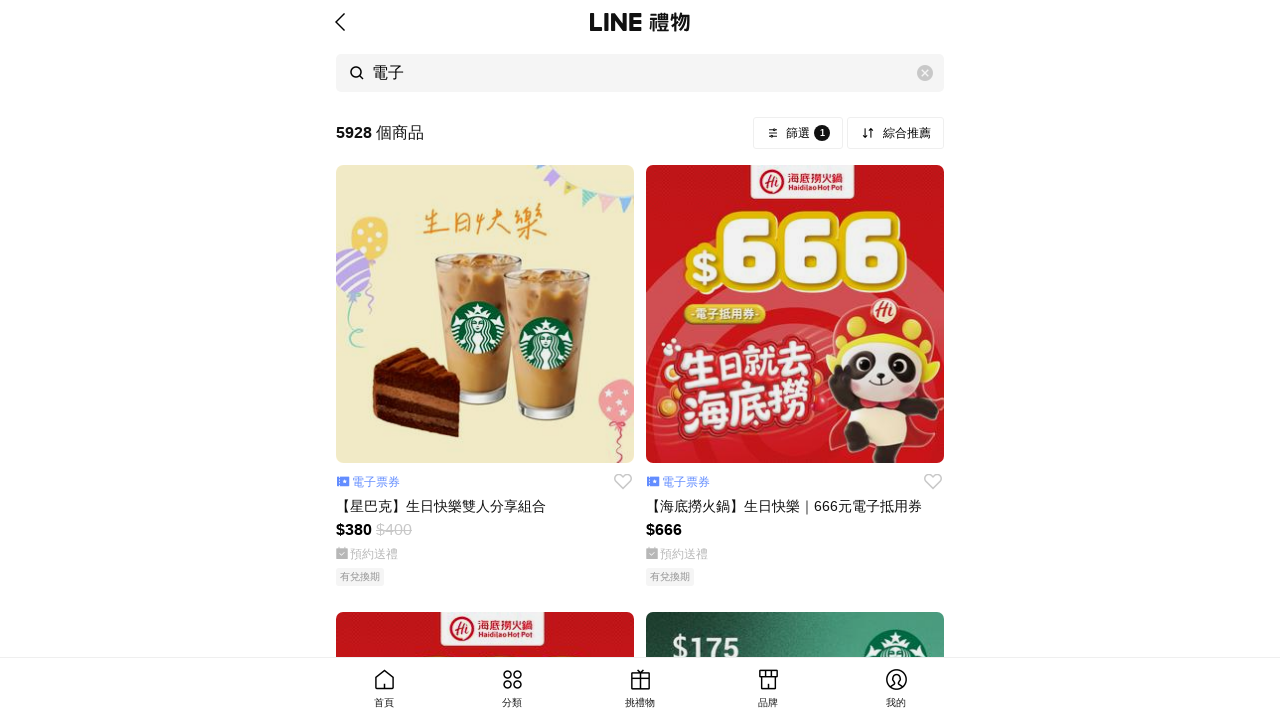

Scrolled to bottom of page to trigger infinite scroll (iteration 1 of 10)
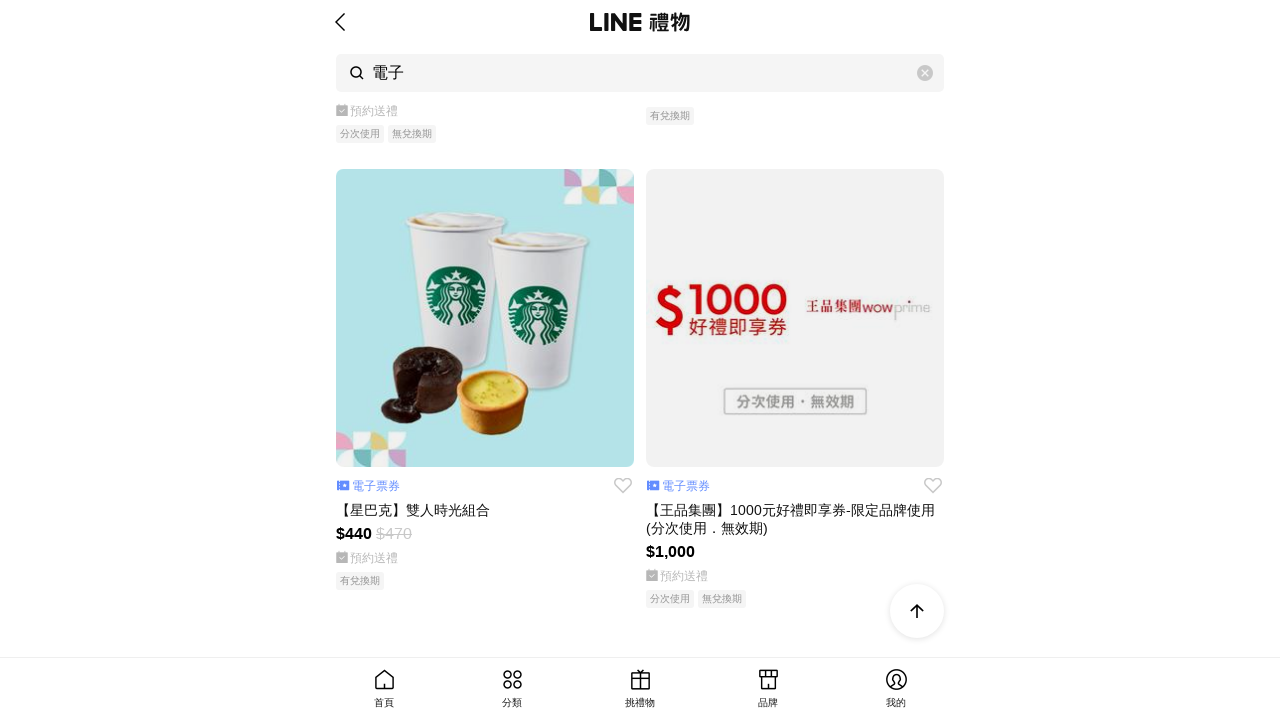

Waited 1 second for new products to load
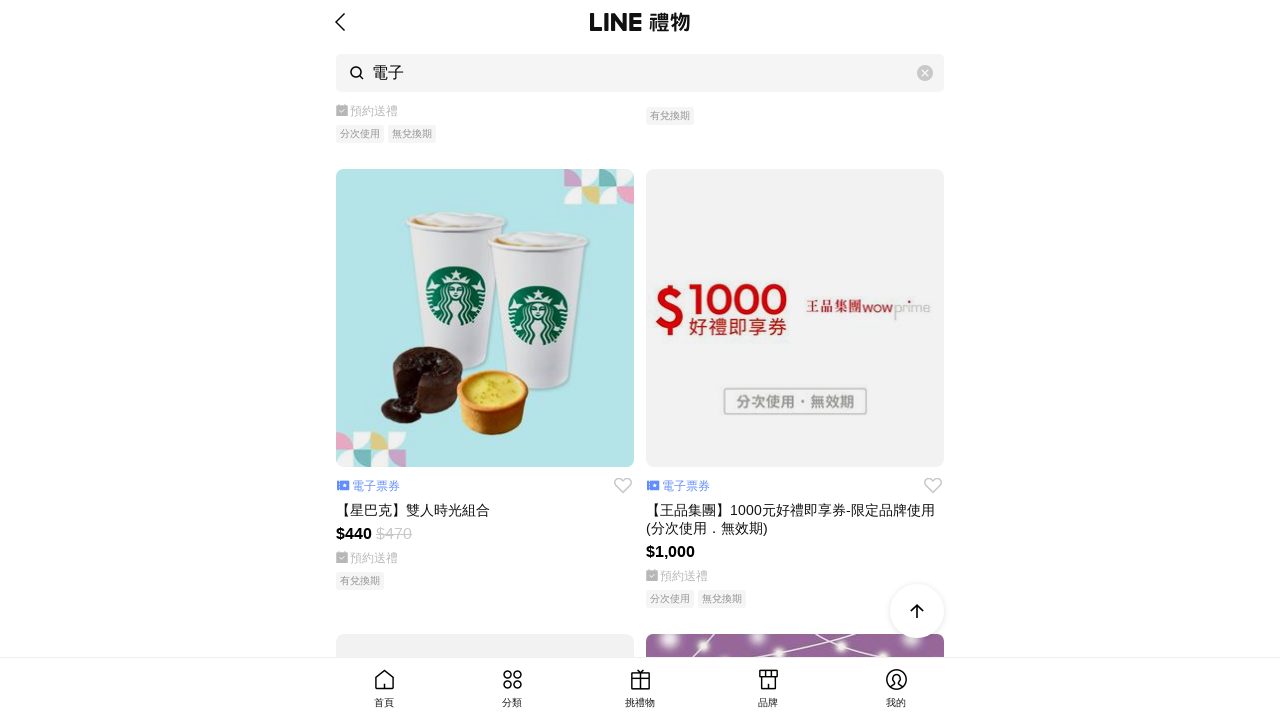

Scrolled to bottom of page to trigger infinite scroll (iteration 2 of 10)
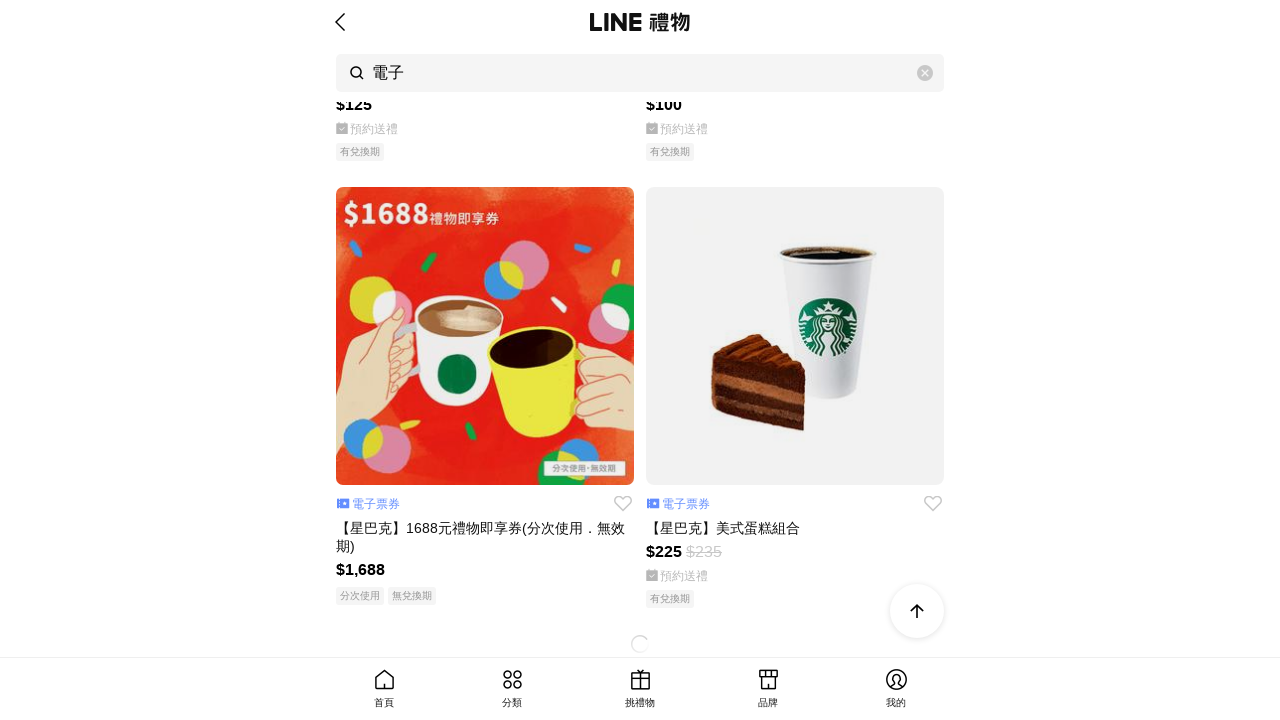

Waited 1 second for new products to load
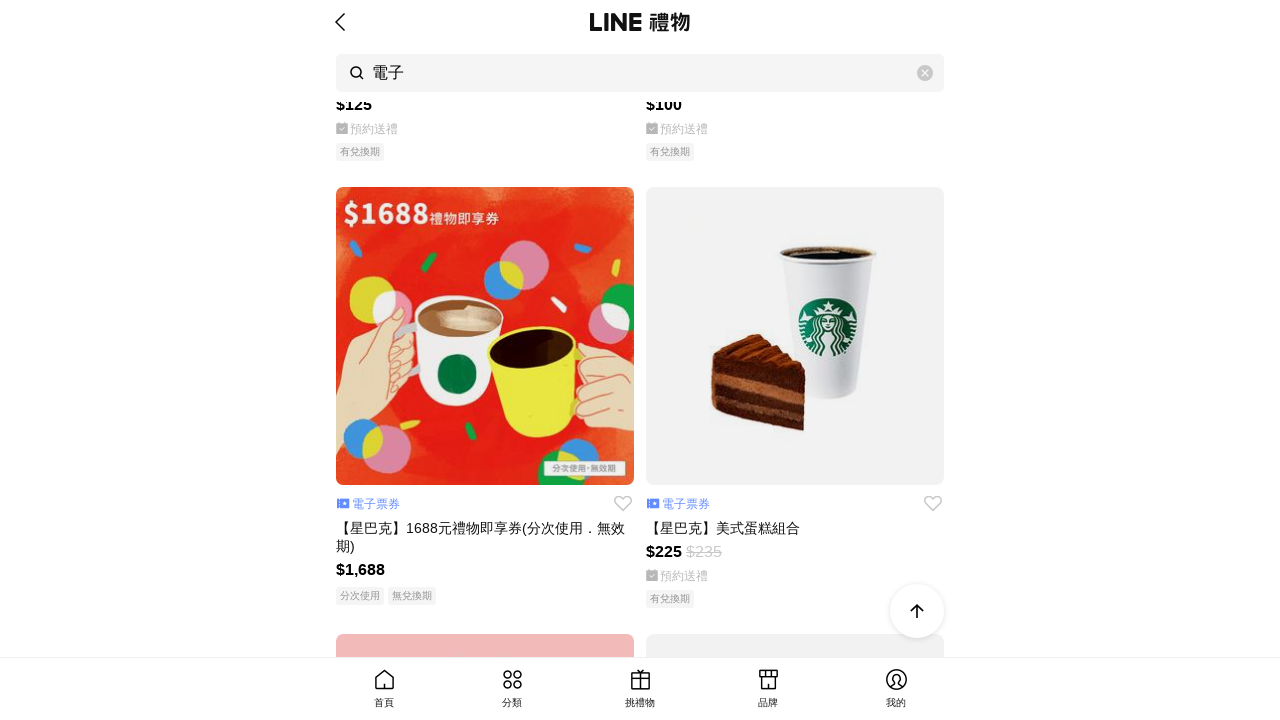

Scrolled to bottom of page to trigger infinite scroll (iteration 3 of 10)
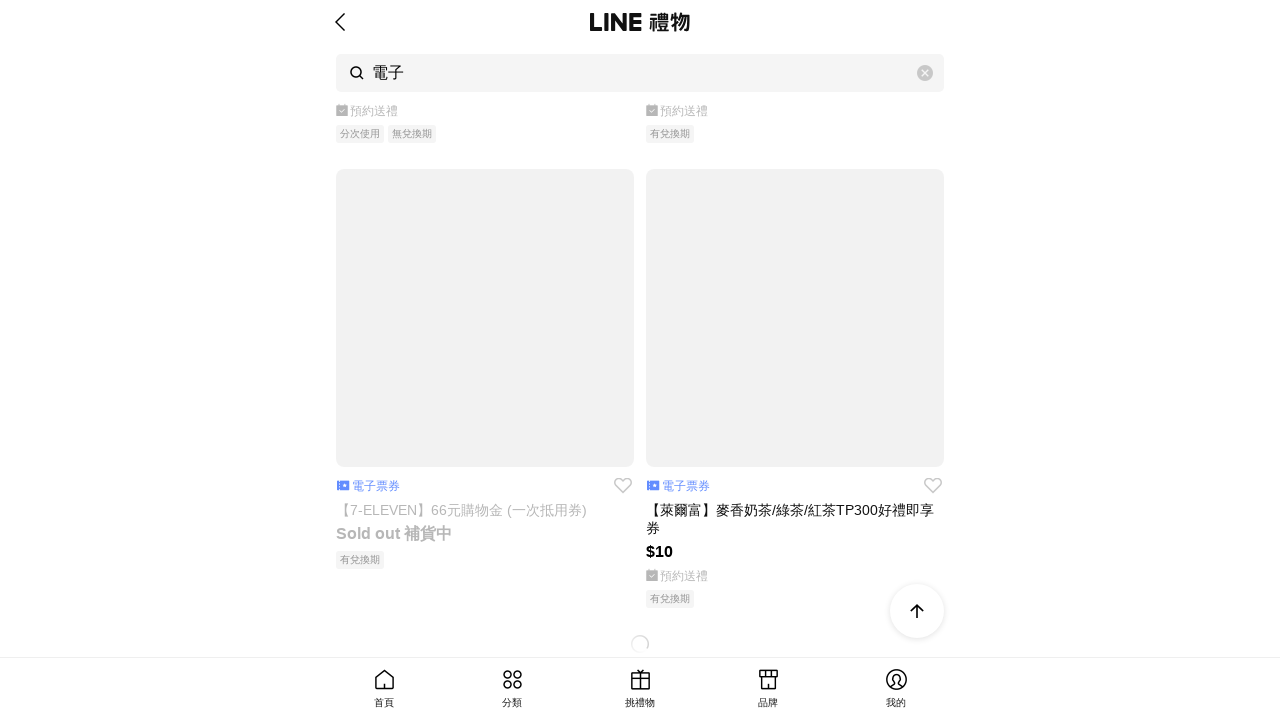

Waited 1 second for new products to load
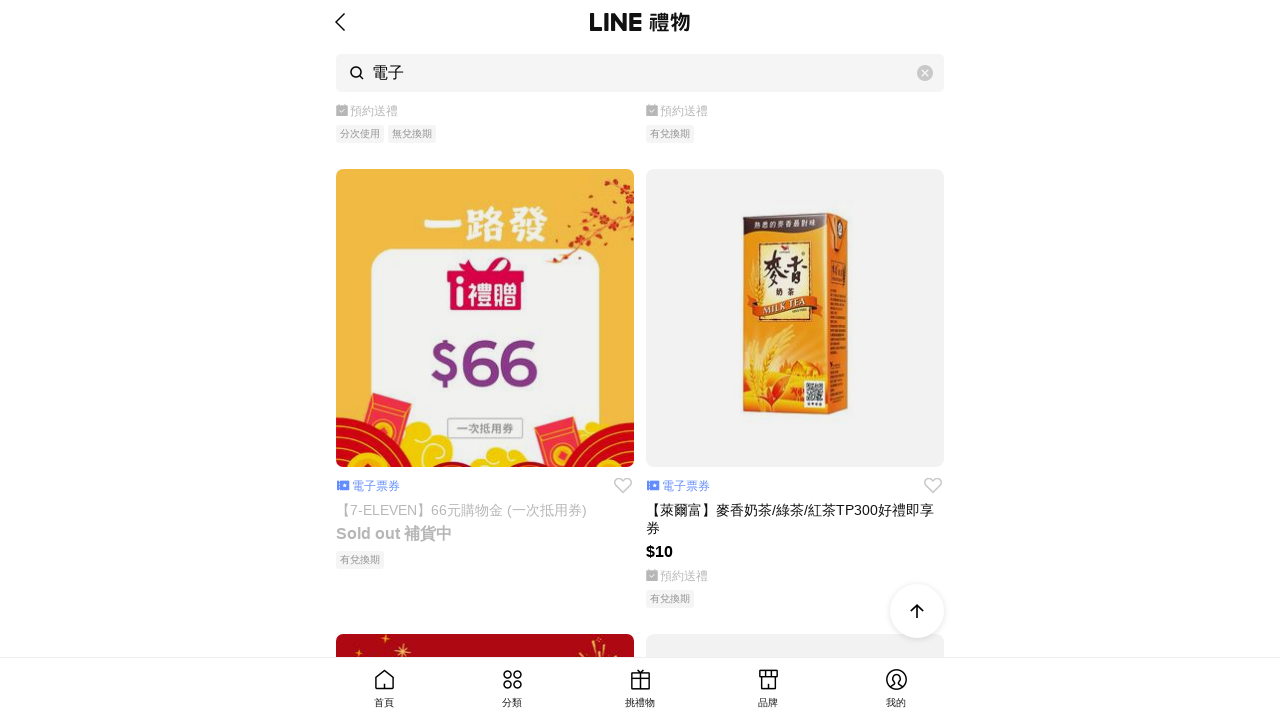

Scrolled to bottom of page to trigger infinite scroll (iteration 4 of 10)
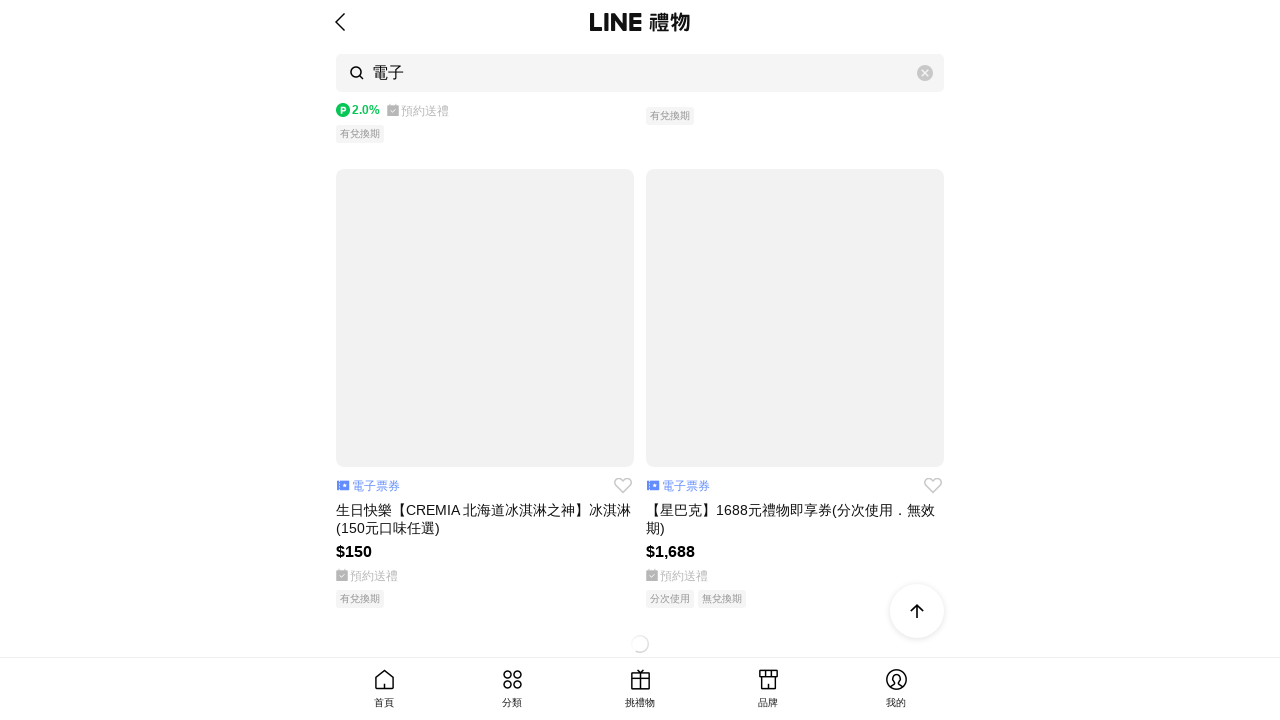

Waited 1 second for new products to load
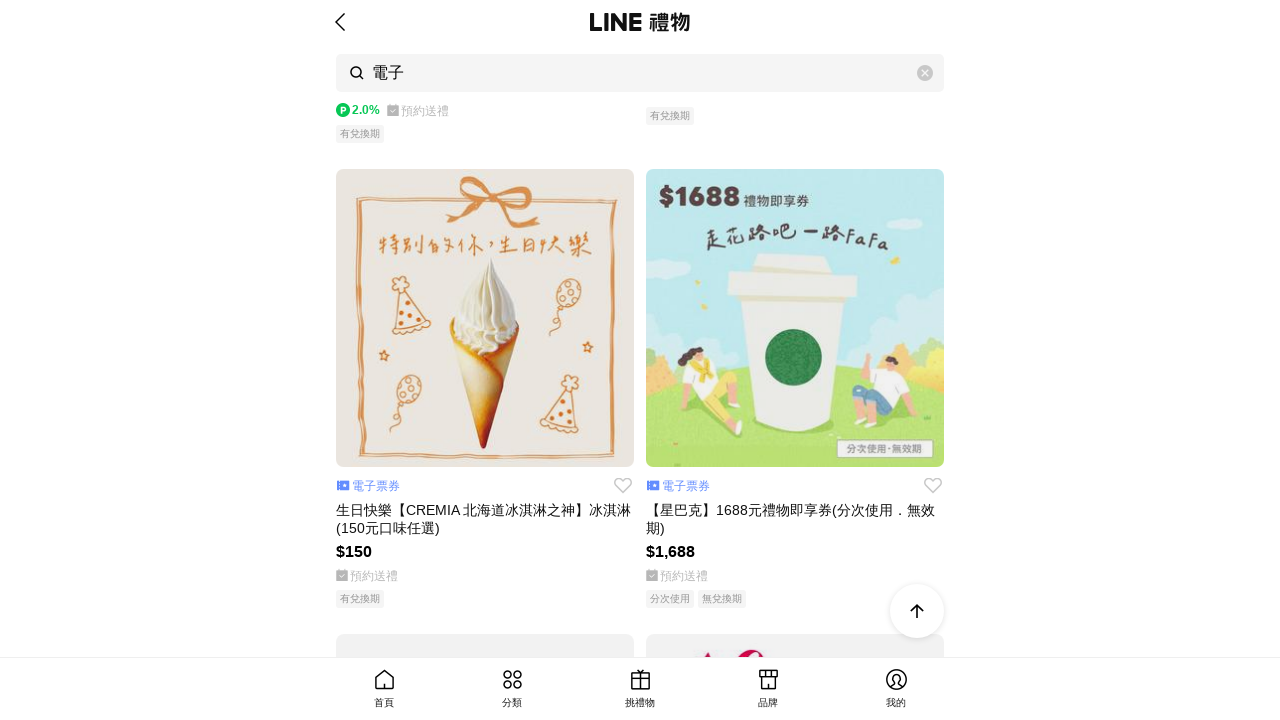

Scrolled to bottom of page to trigger infinite scroll (iteration 5 of 10)
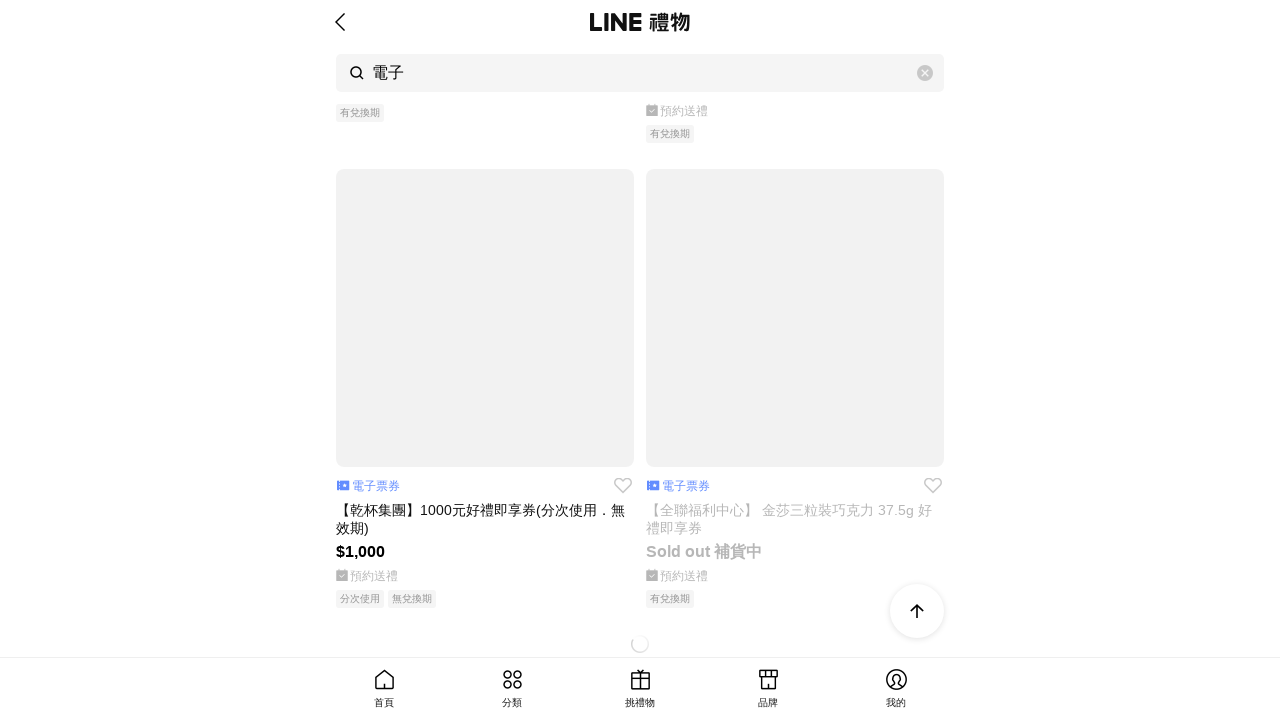

Waited 1 second for new products to load
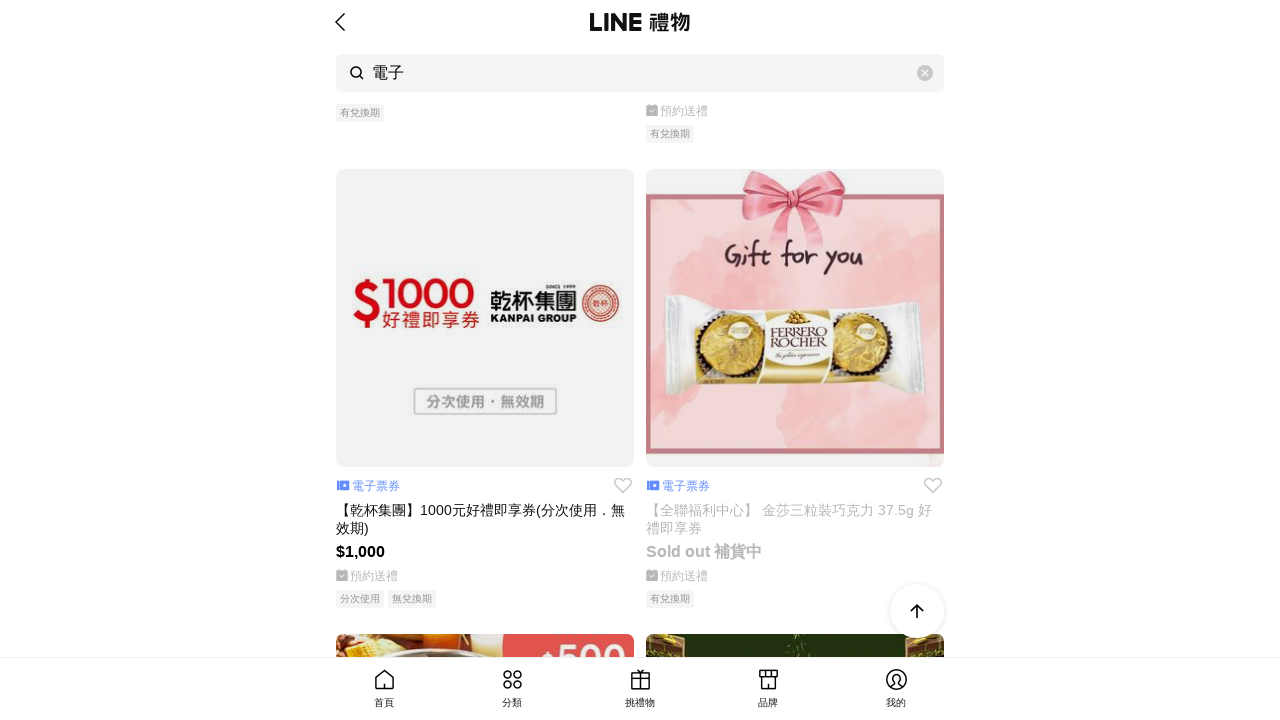

Scrolled to bottom of page to trigger infinite scroll (iteration 6 of 10)
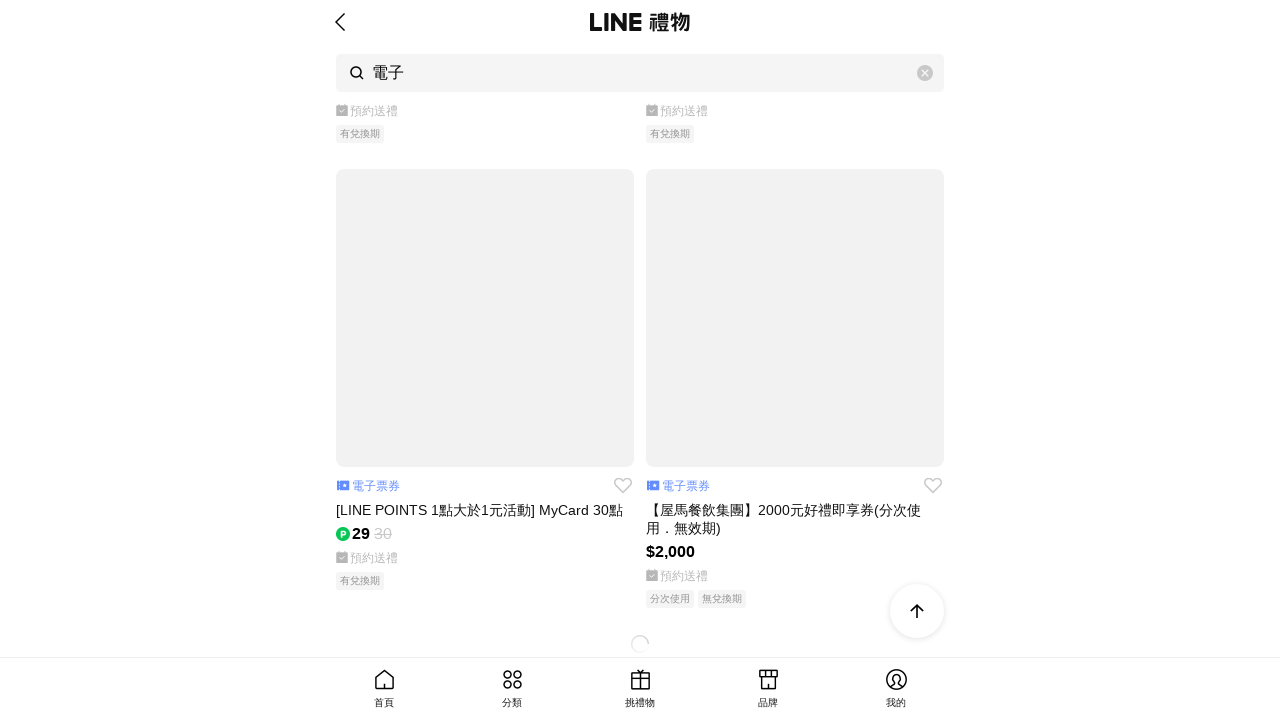

Waited 1 second for new products to load
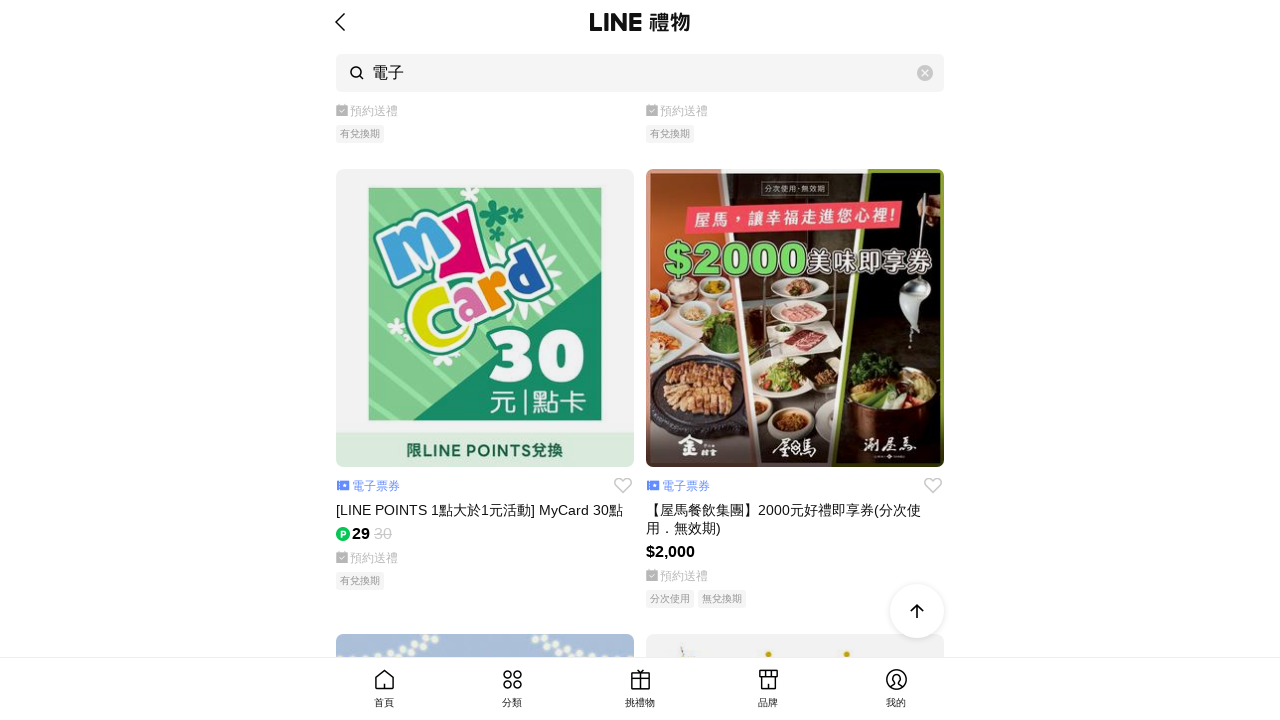

Scrolled to bottom of page to trigger infinite scroll (iteration 7 of 10)
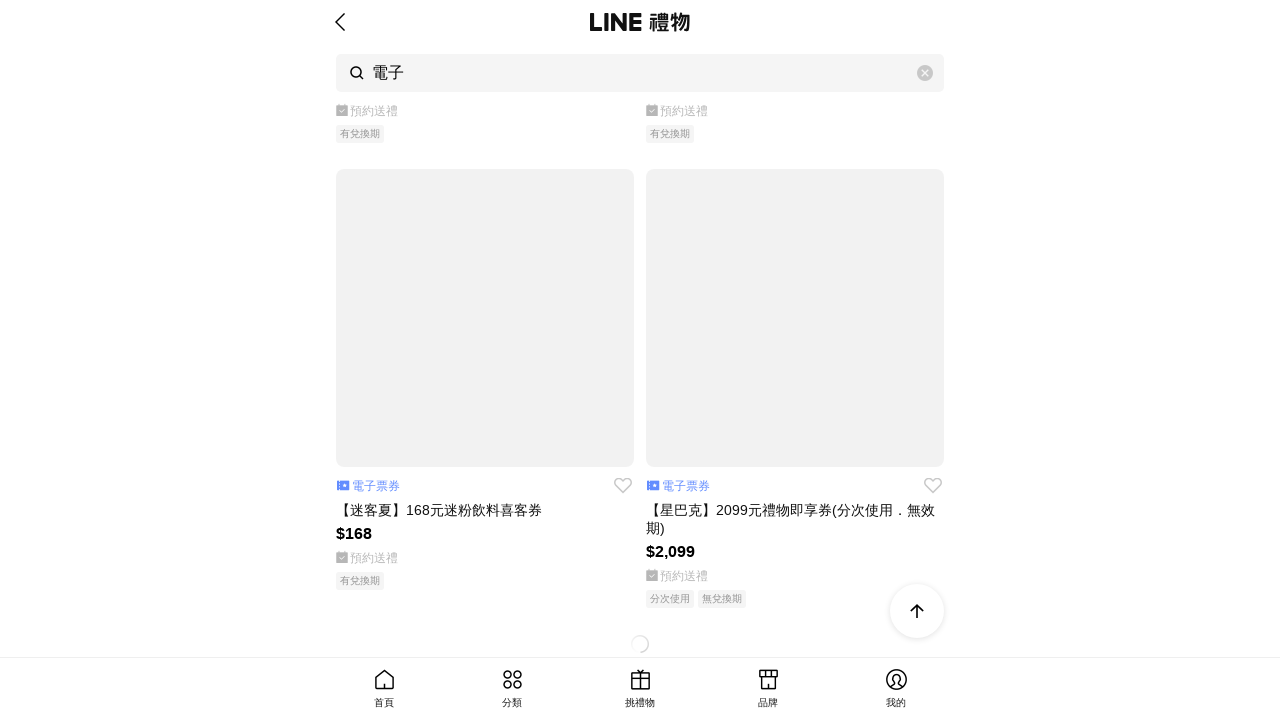

Waited 1 second for new products to load
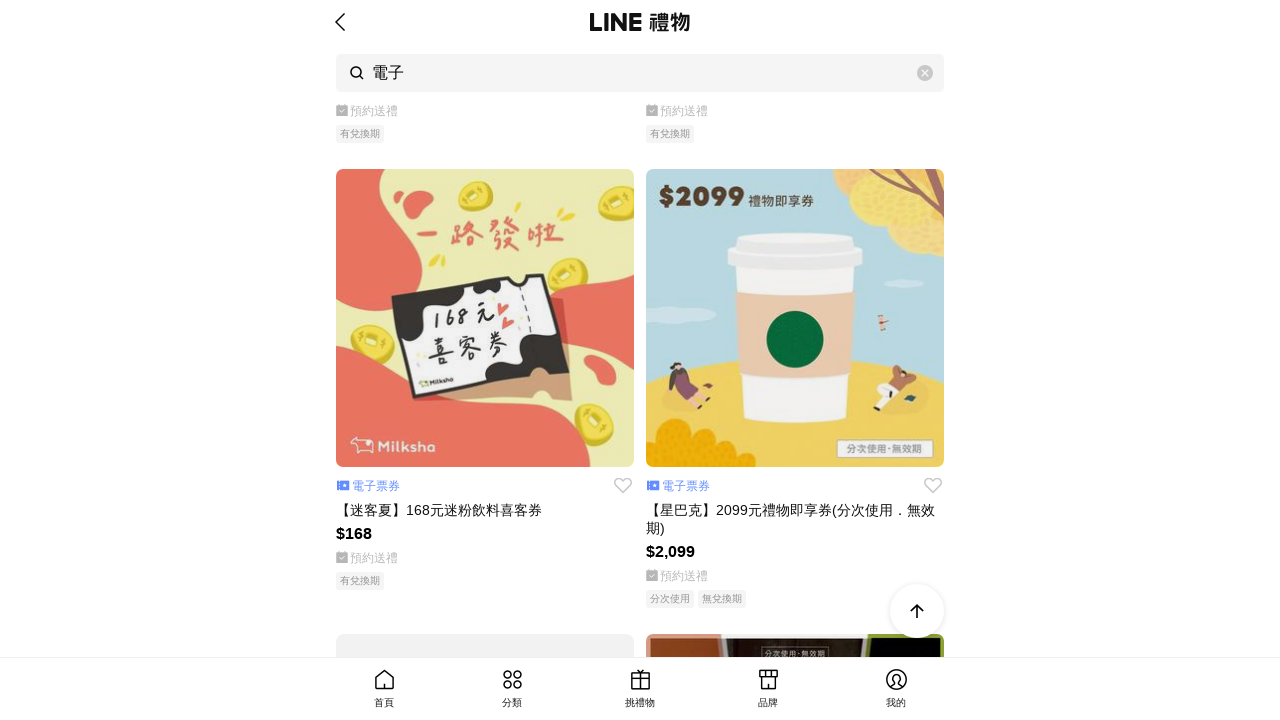

Scrolled to bottom of page to trigger infinite scroll (iteration 8 of 10)
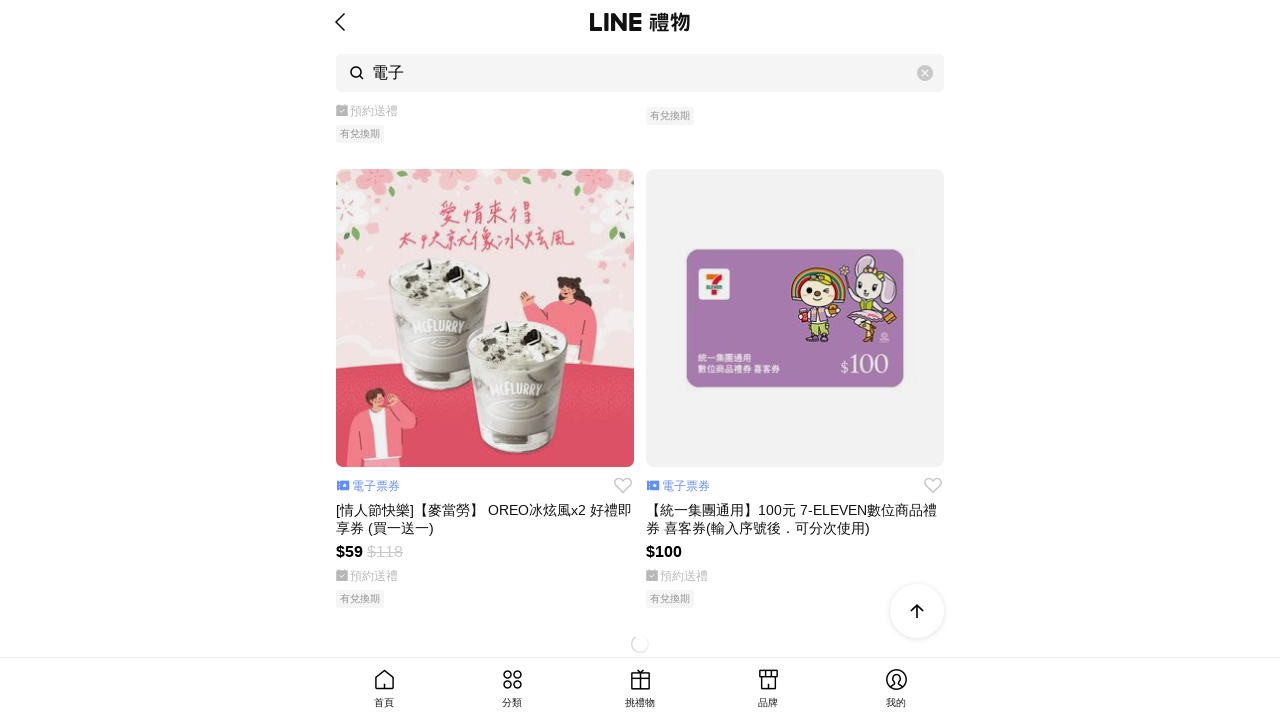

Waited 1 second for new products to load
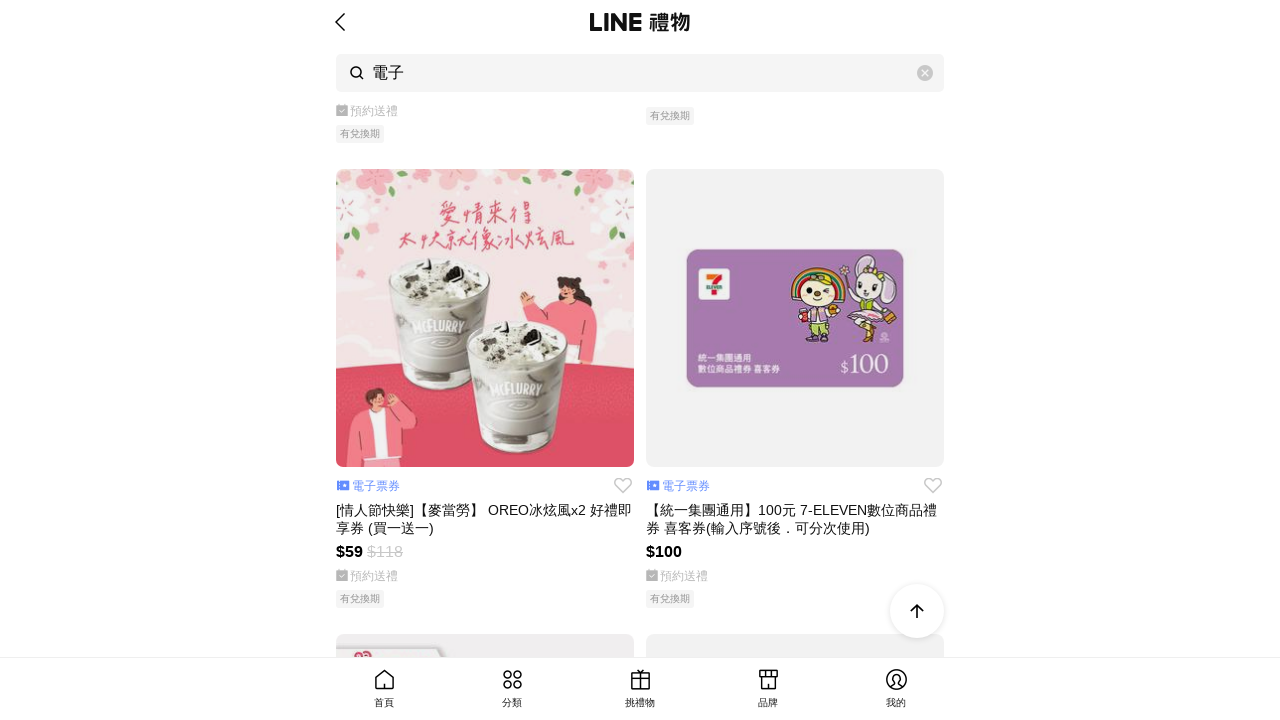

Scrolled to bottom of page to trigger infinite scroll (iteration 9 of 10)
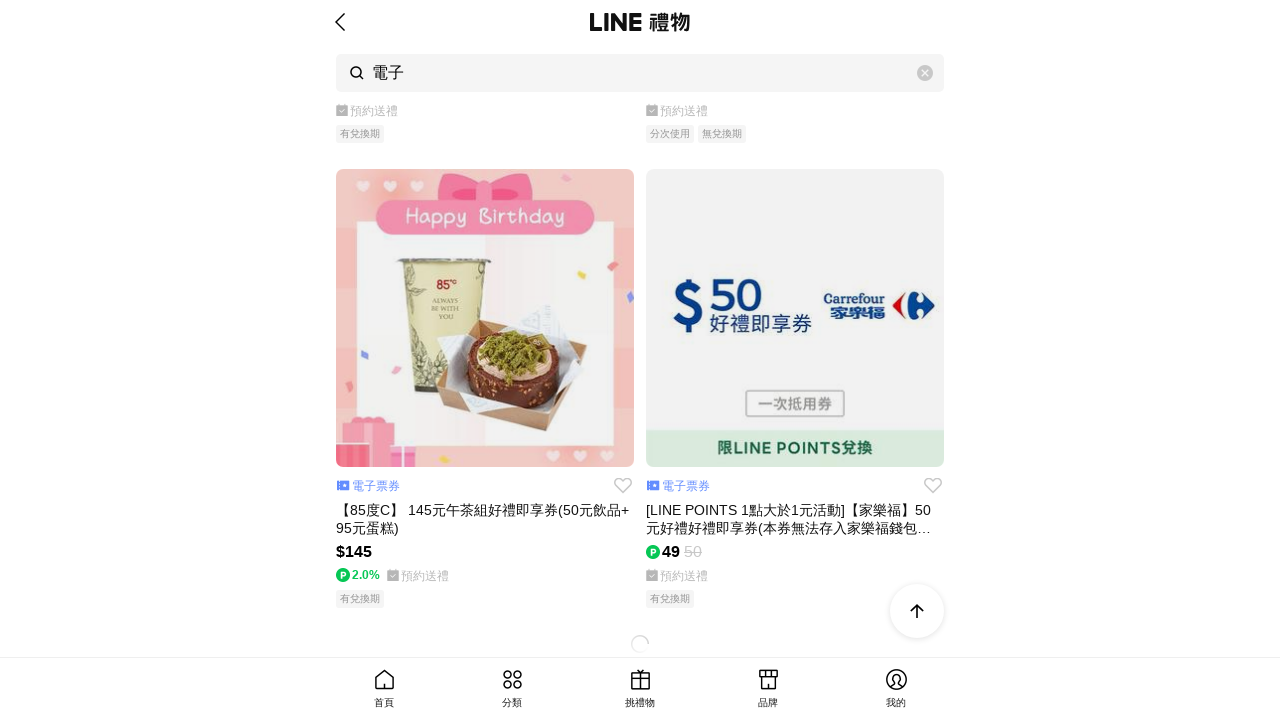

Waited 1 second for new products to load
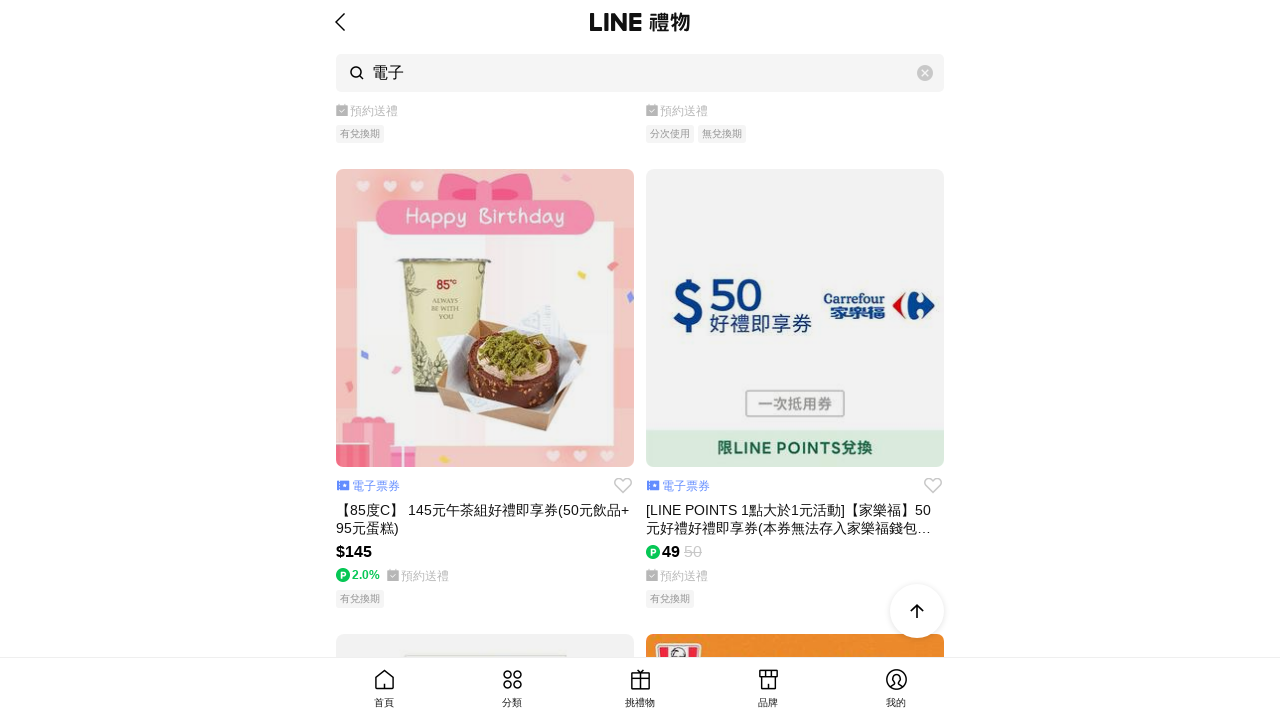

Scrolled to bottom of page to trigger infinite scroll (iteration 10 of 10)
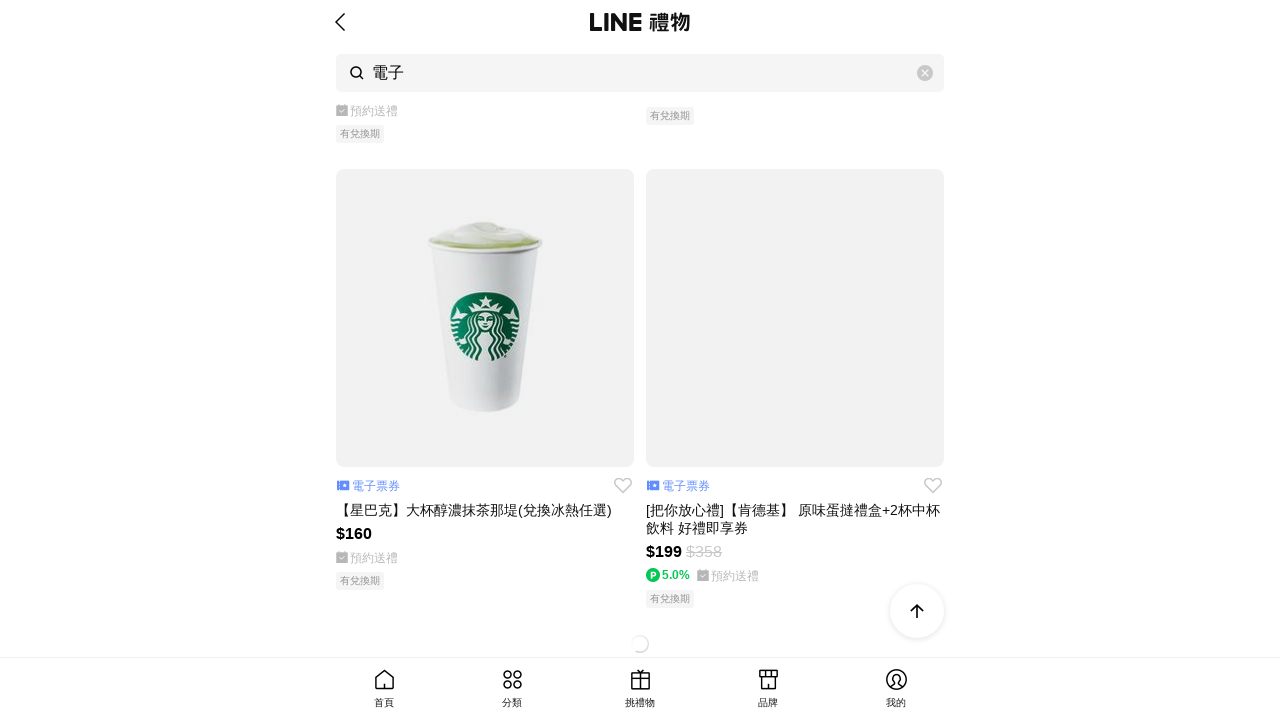

Waited 1 second for new products to load
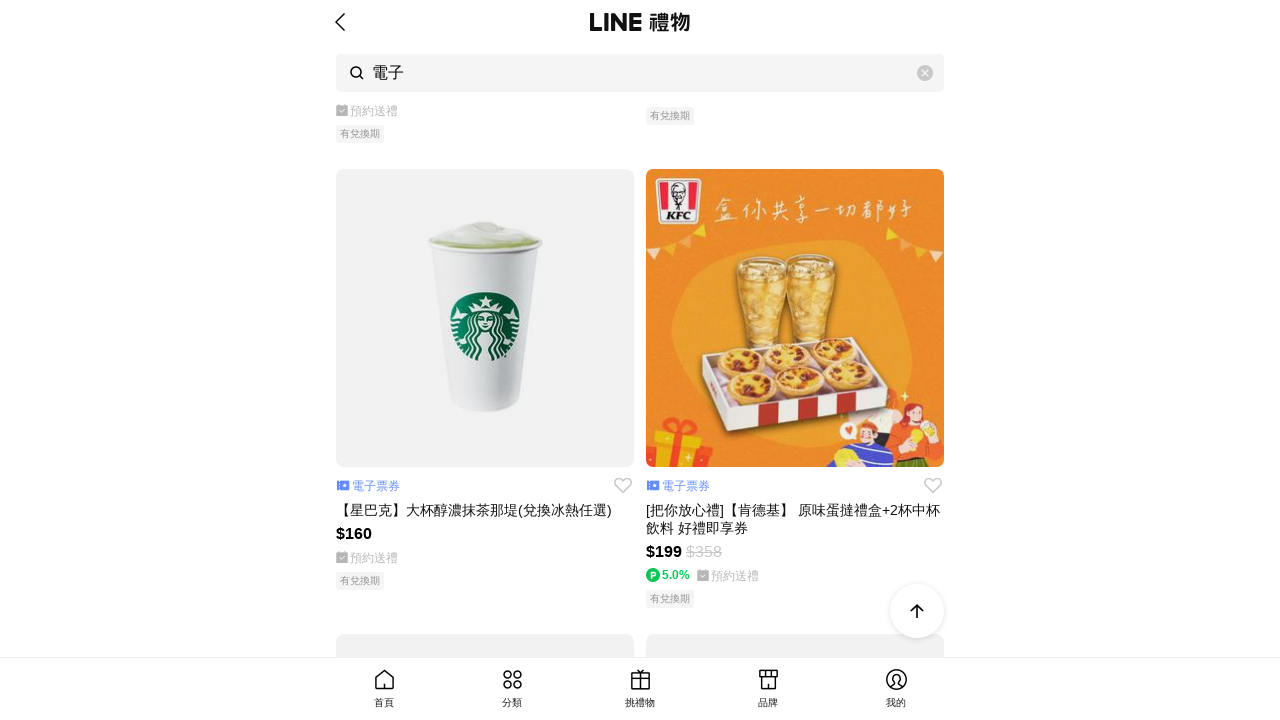

Verified product items are present after infinite scroll loading
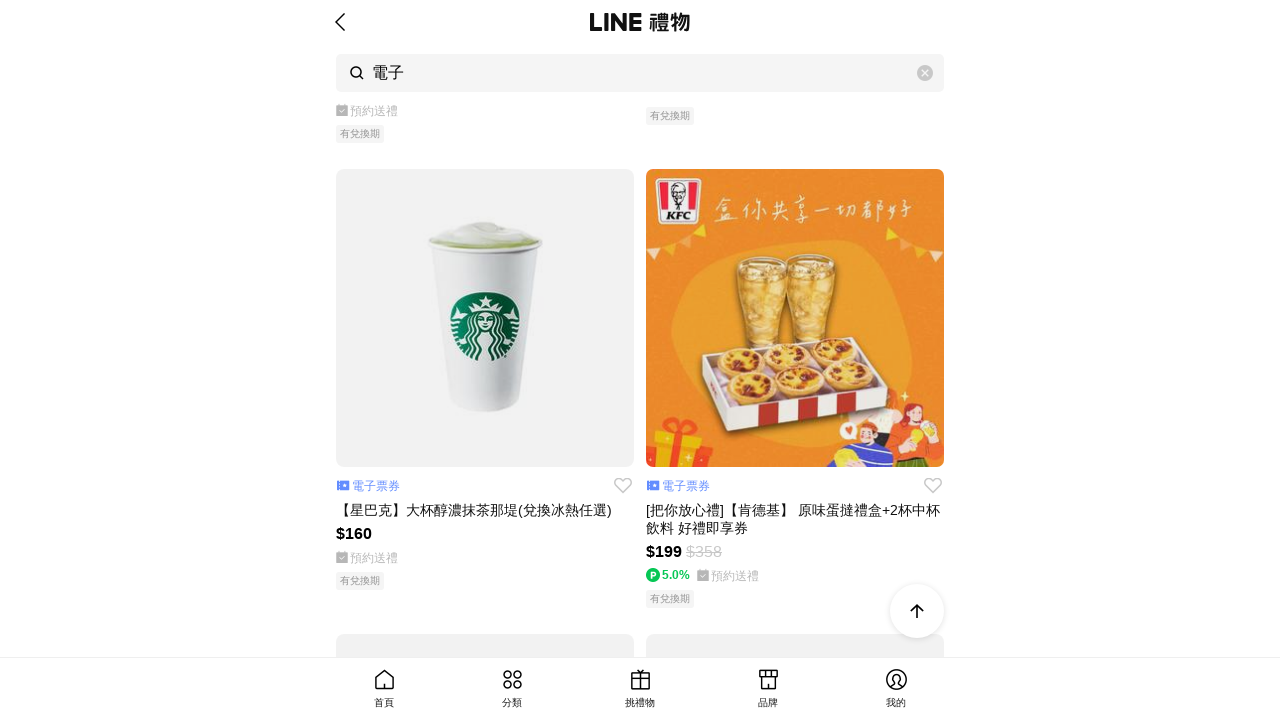

Verified product info elements are visible
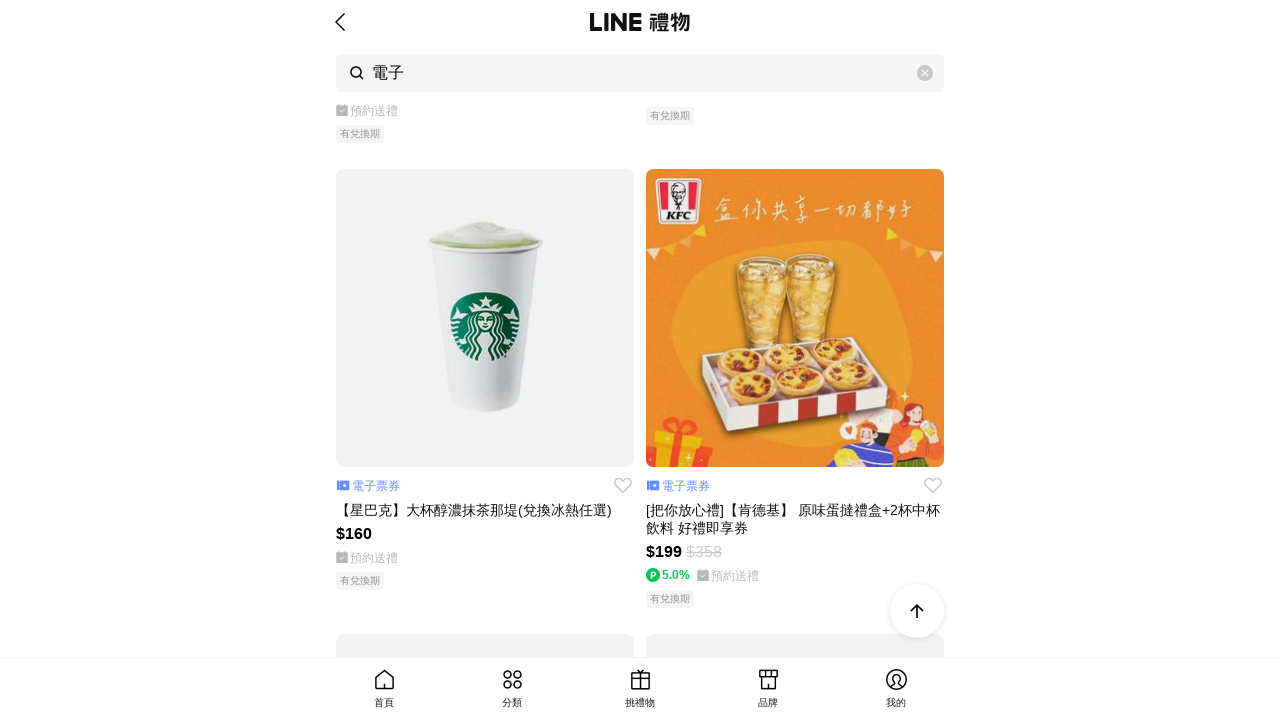

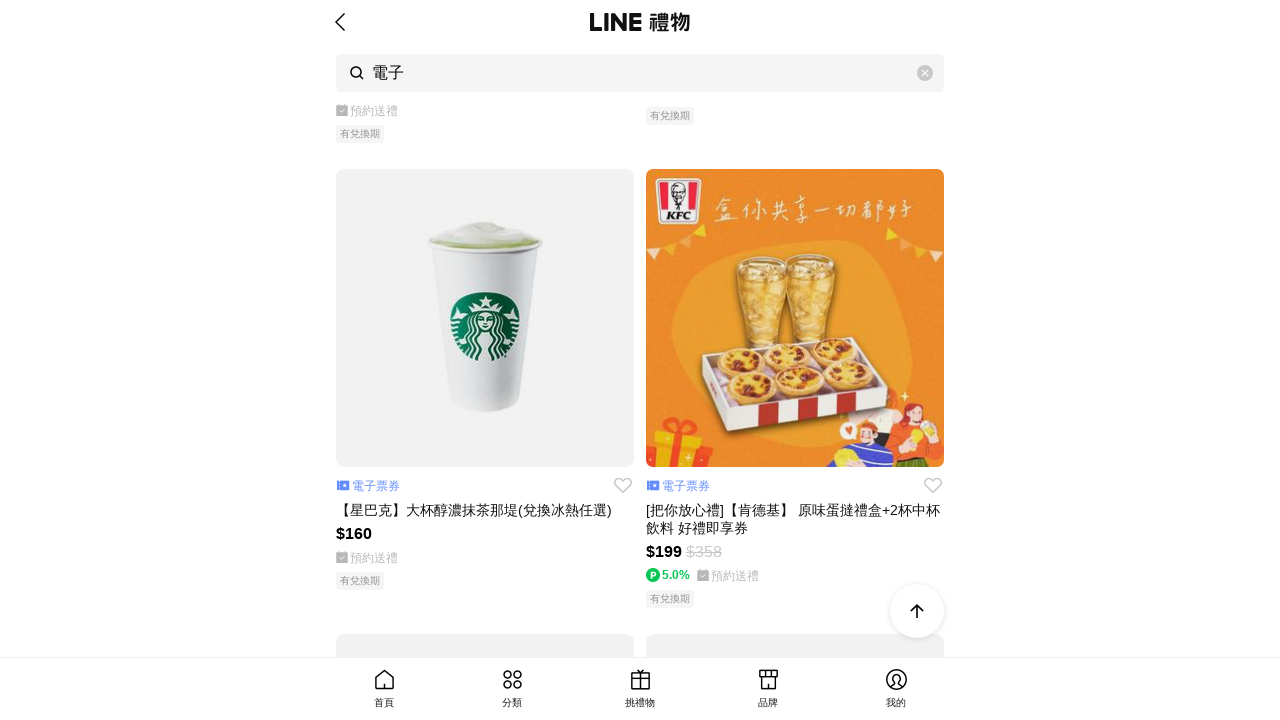